Tests dropdown functionality on a flight booking practice page by selecting currency from a dropdown and incrementing adult and child passenger counts using dynamic controls

Starting URL: https://rahulshettyacademy.com/dropdownsPractise/

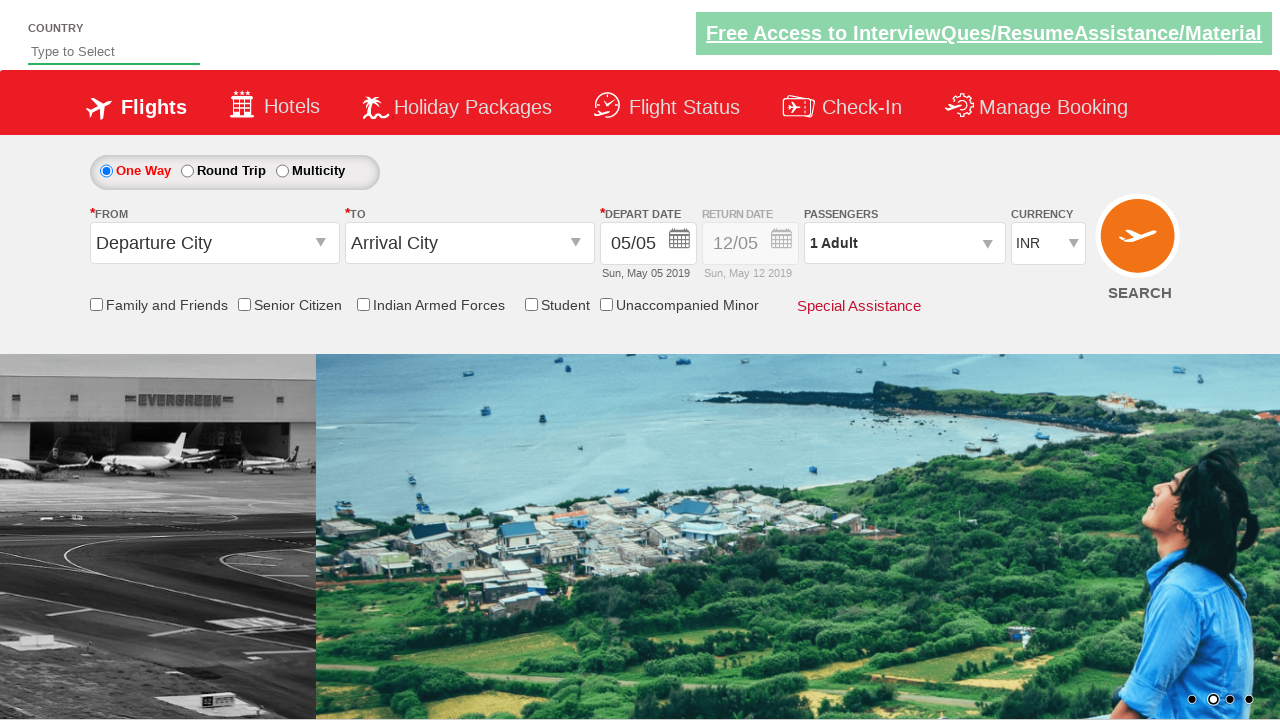

Selected currency from dropdown at index 3 on #ctl00_mainContent_DropDownListCurrency
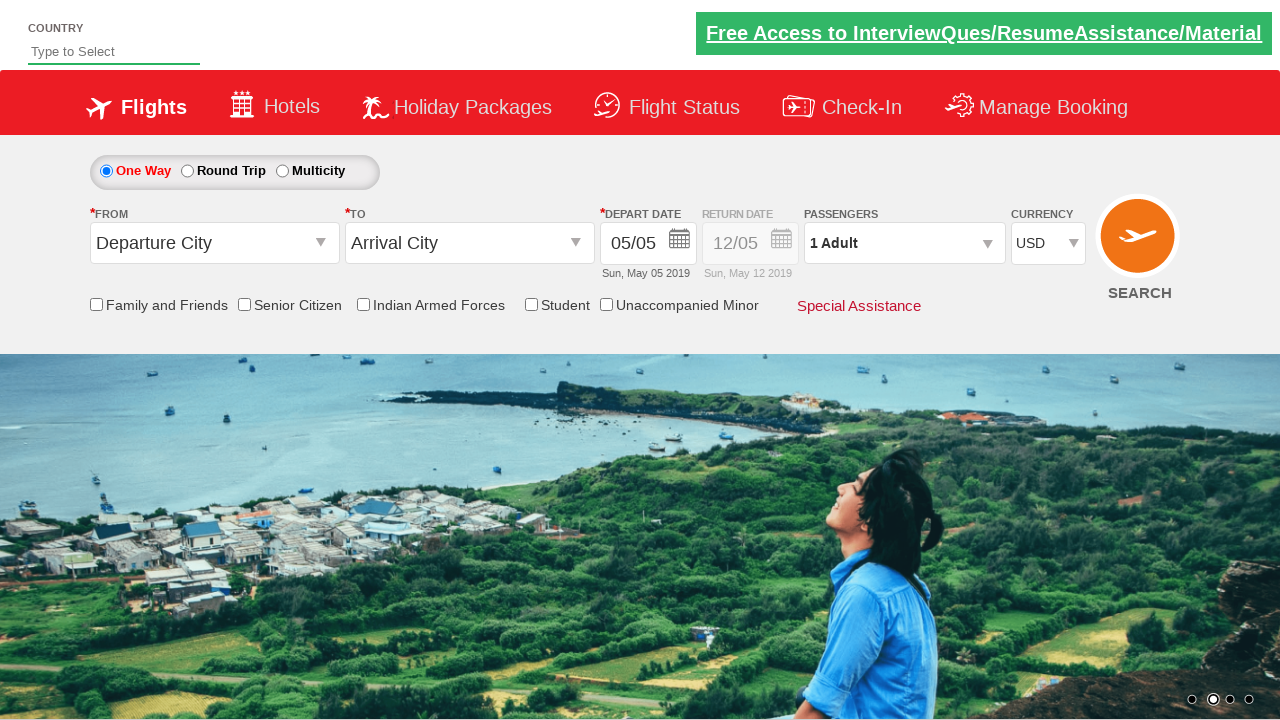

Clicked passenger info dropdown to open it at (904, 243) on #divpaxinfo
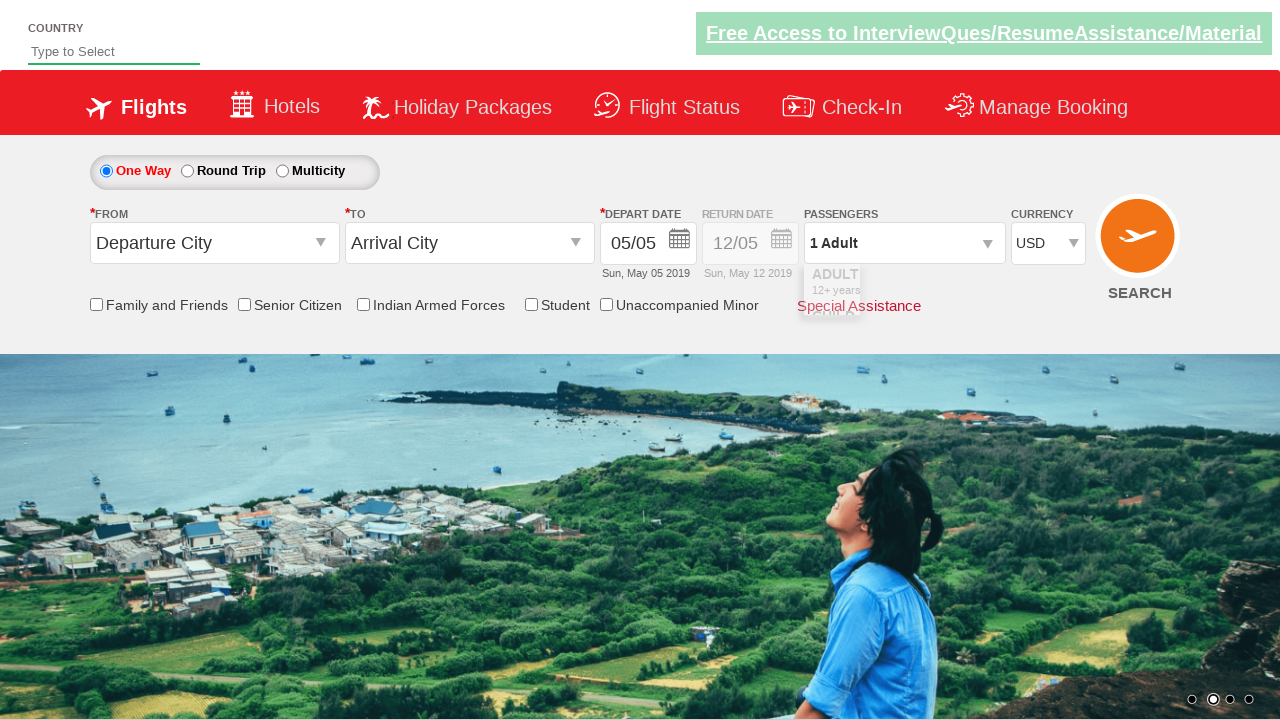

Waited 1000ms for dropdown panel to become visible
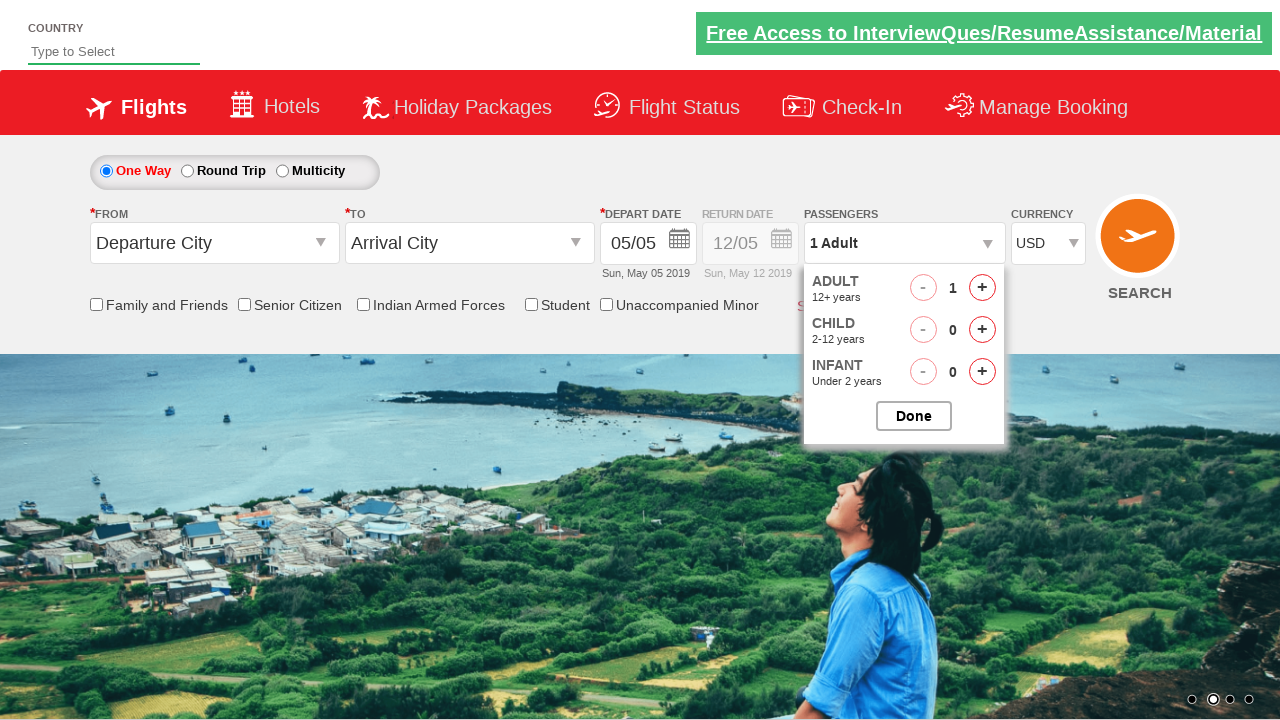

Clicked increment adult button (iteration 1 of 4) at (982, 288) on #hrefIncAdt
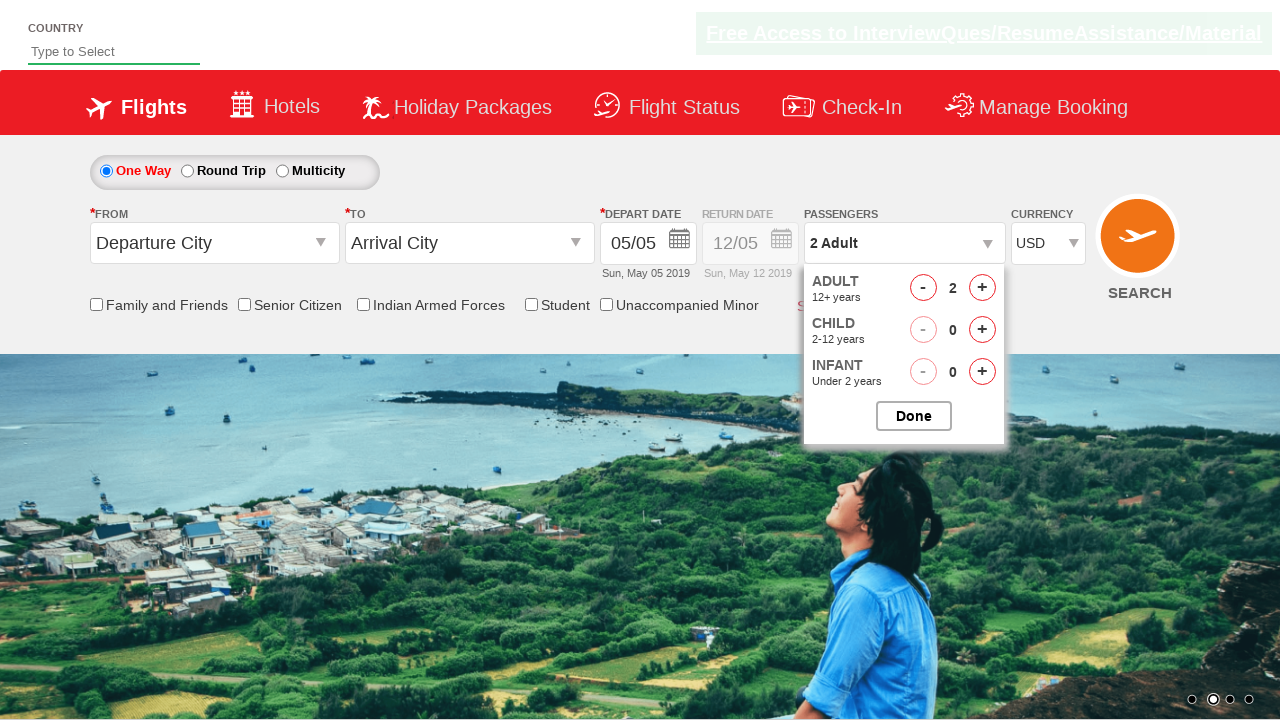

Clicked increment adult button (iteration 2 of 4) at (982, 288) on #hrefIncAdt
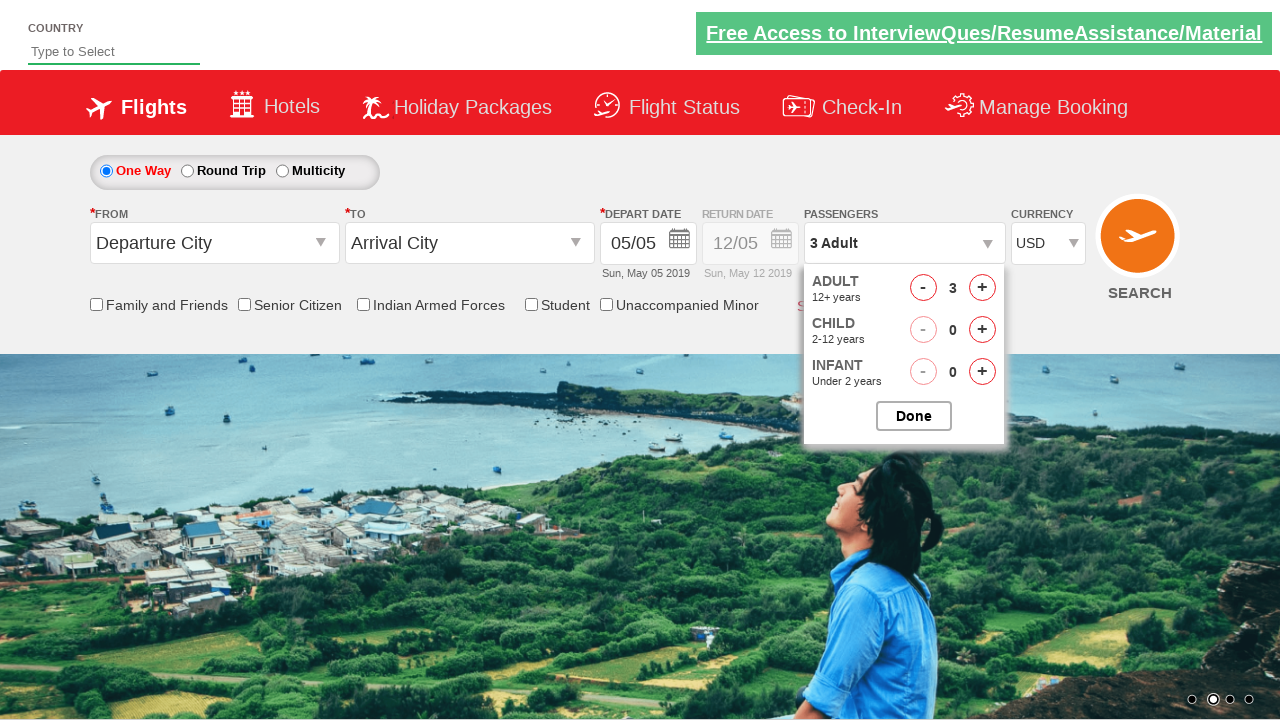

Clicked increment adult button (iteration 3 of 4) at (982, 288) on #hrefIncAdt
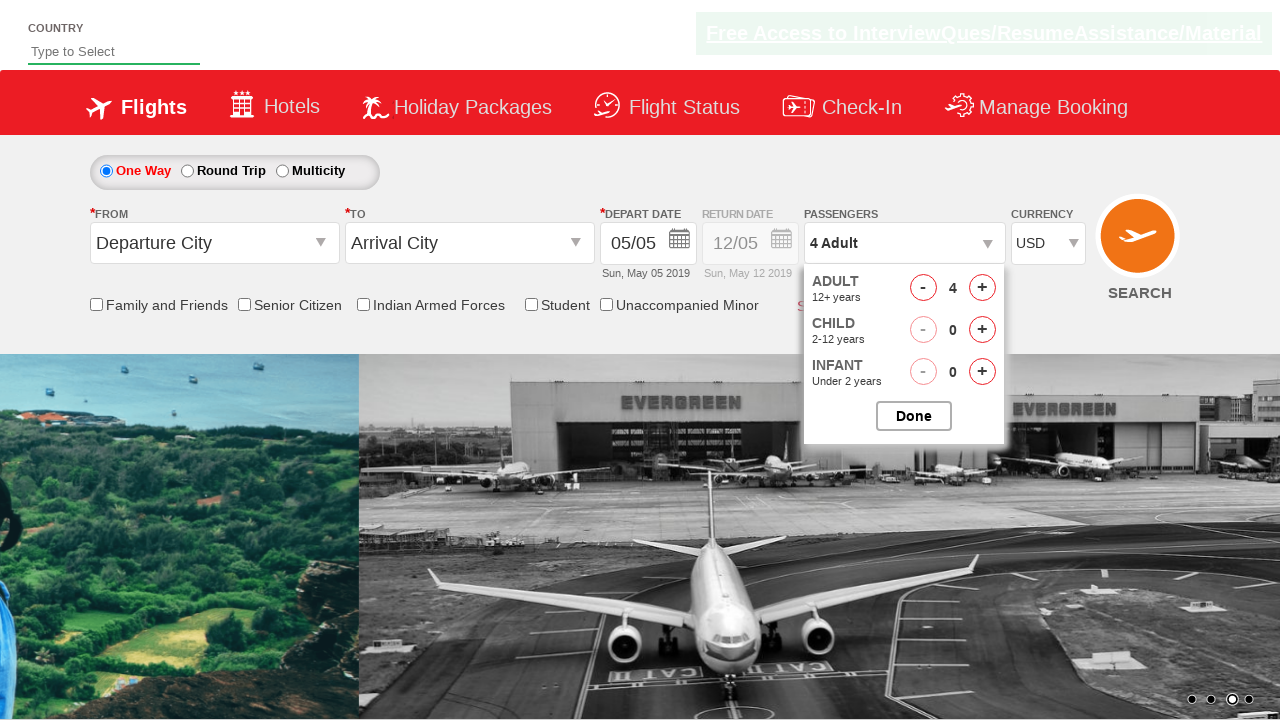

Clicked increment adult button (iteration 4 of 4) at (982, 288) on #hrefIncAdt
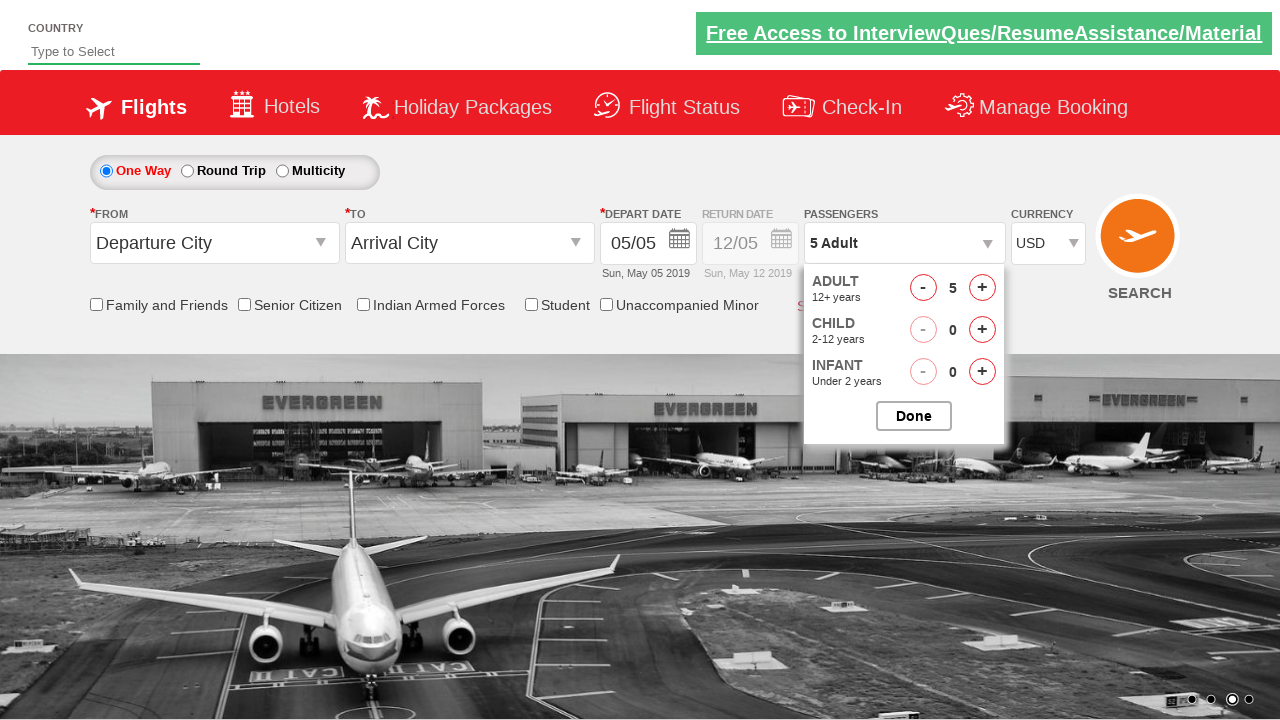

Clicked increment child button (iteration 1 of 3) at (982, 330) on #hrefIncChd
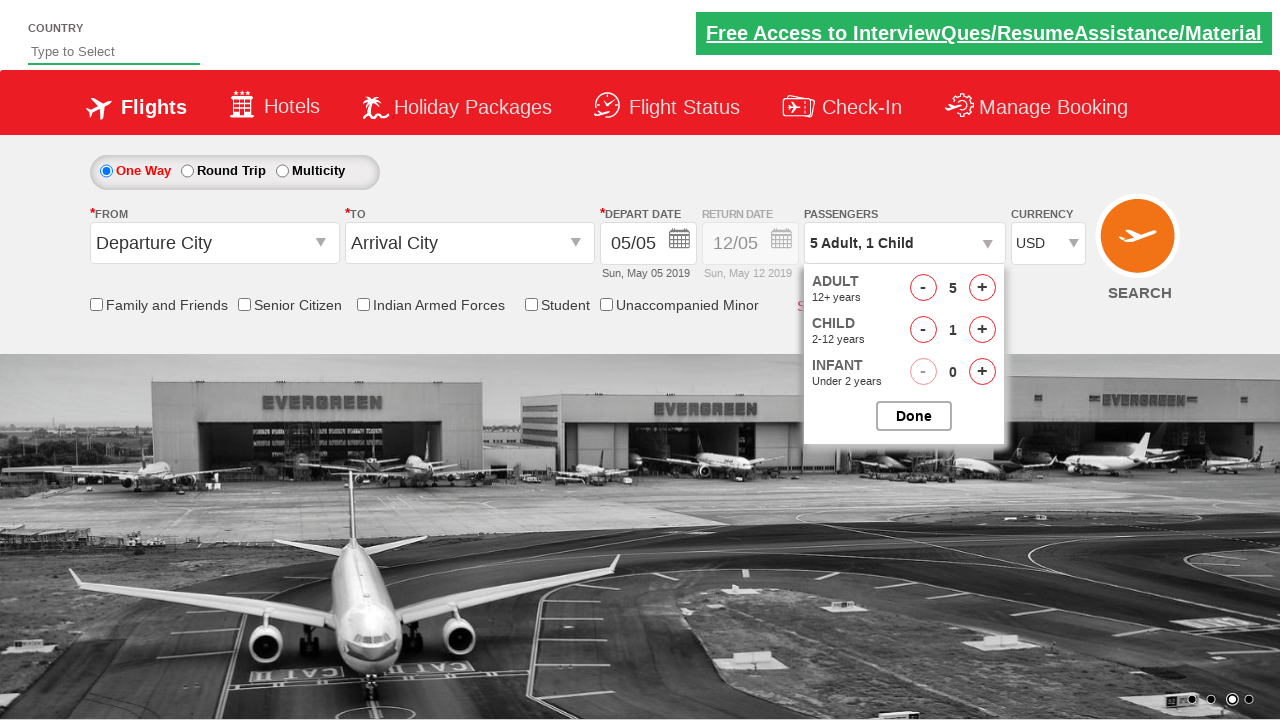

Clicked increment child button (iteration 2 of 3) at (982, 330) on #hrefIncChd
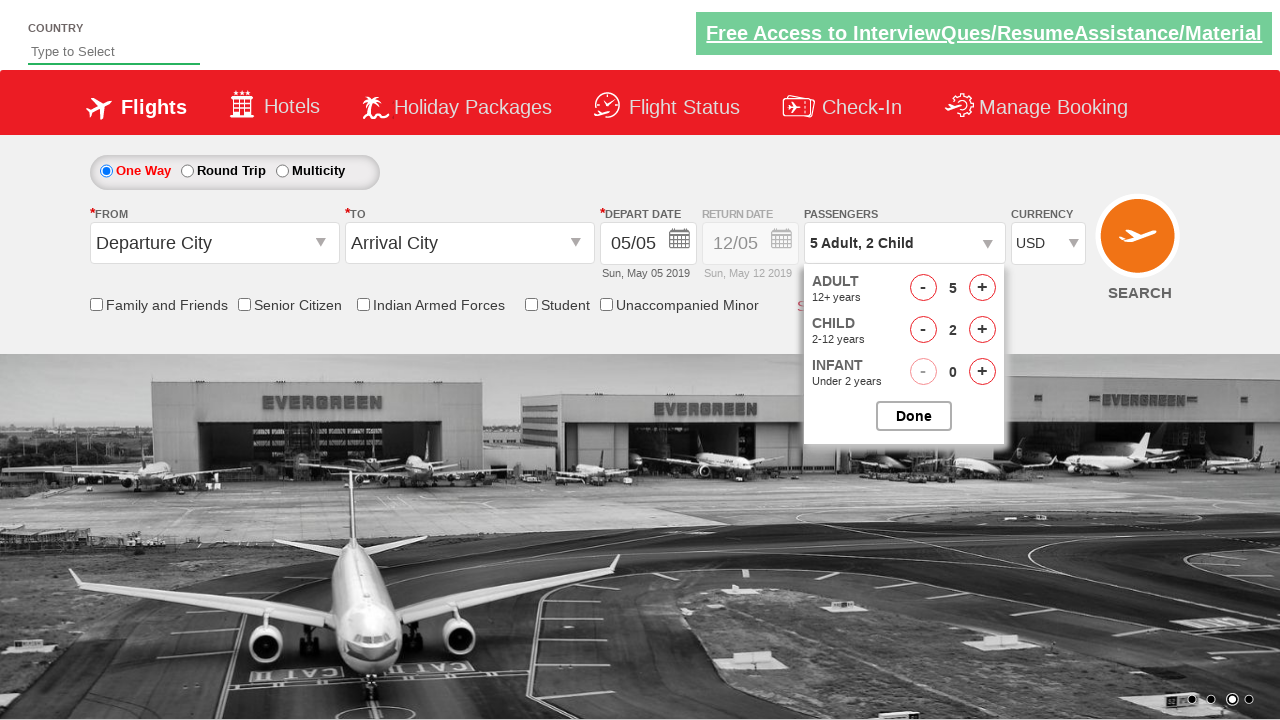

Clicked increment child button (iteration 3 of 3) at (982, 330) on #hrefIncChd
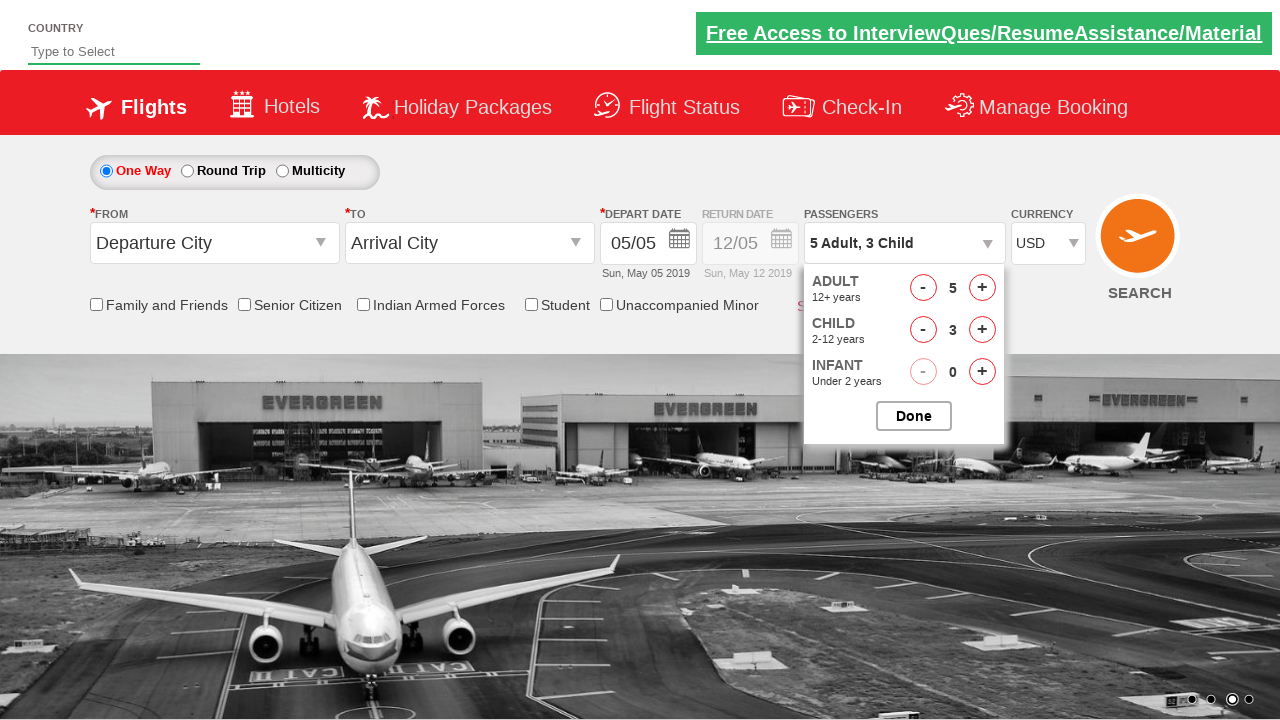

Clicked done button to close passenger selection at (914, 416) on #btnclosepaxoption
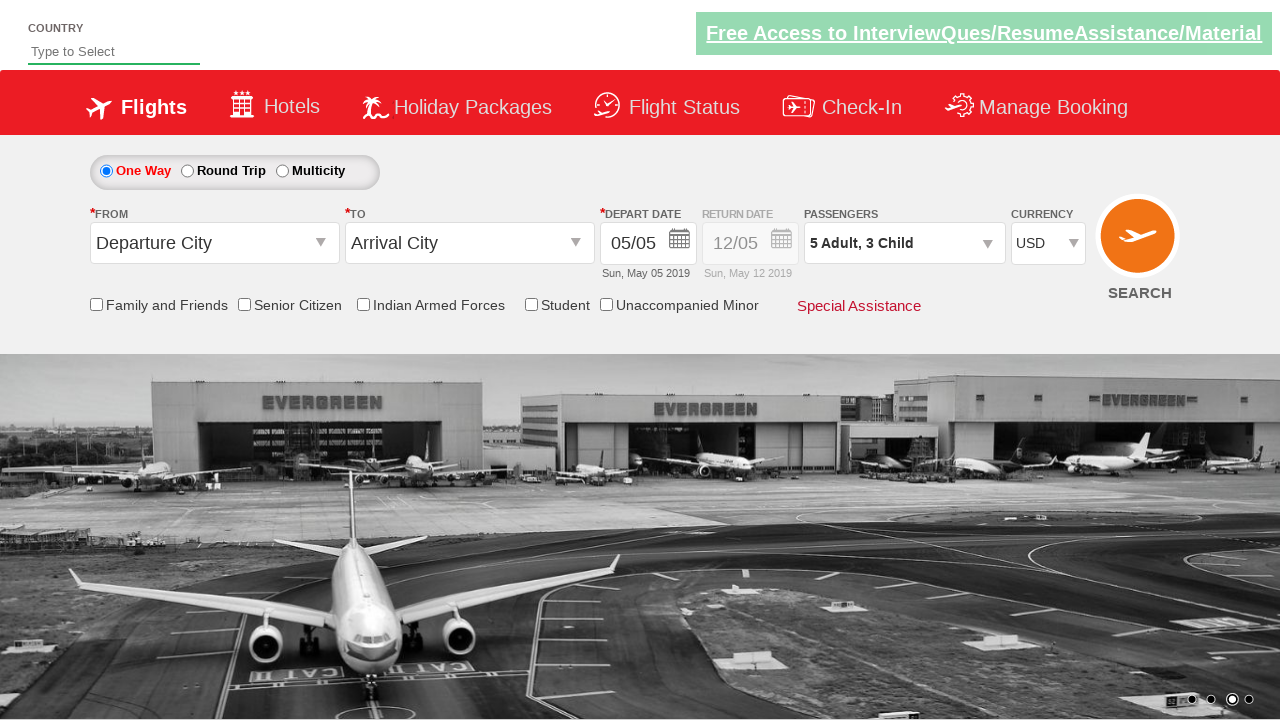

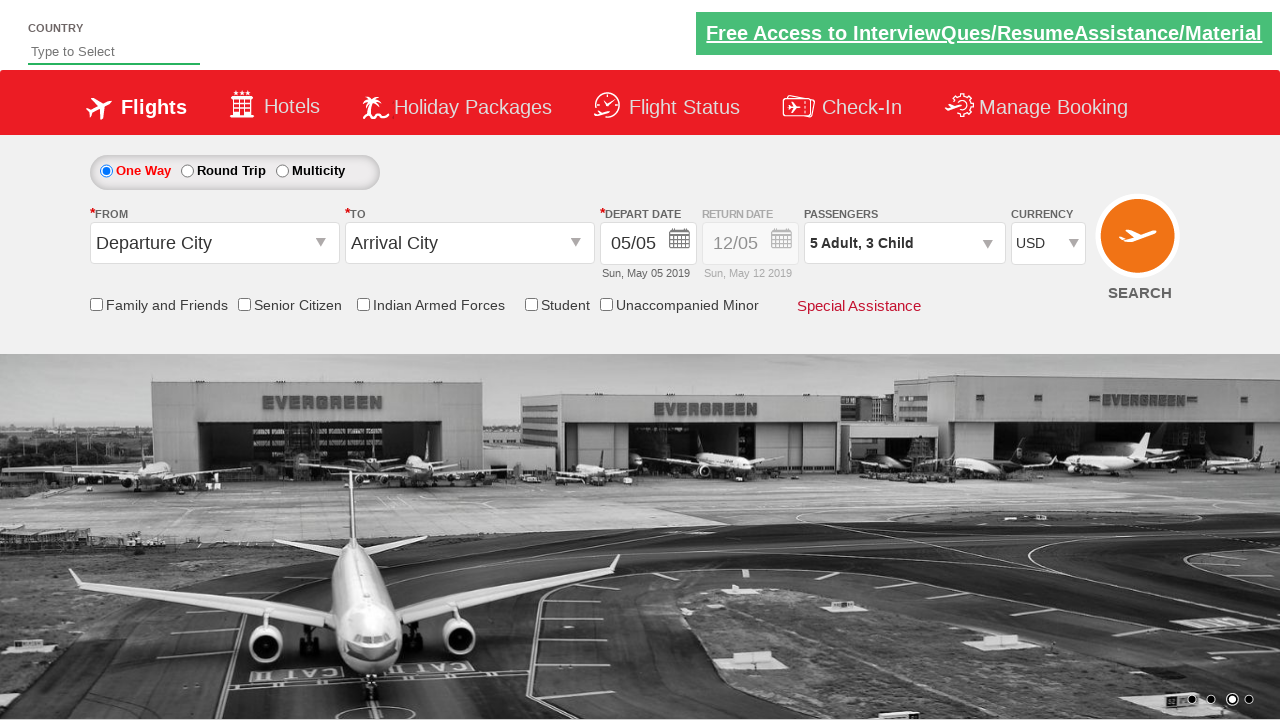